Tests mouse hover functionality by hovering over each main menu item on the GlobalSQA demo site to trigger any hover effects or dropdown menus.

Starting URL: https://www.globalsqa.com/demo-site/

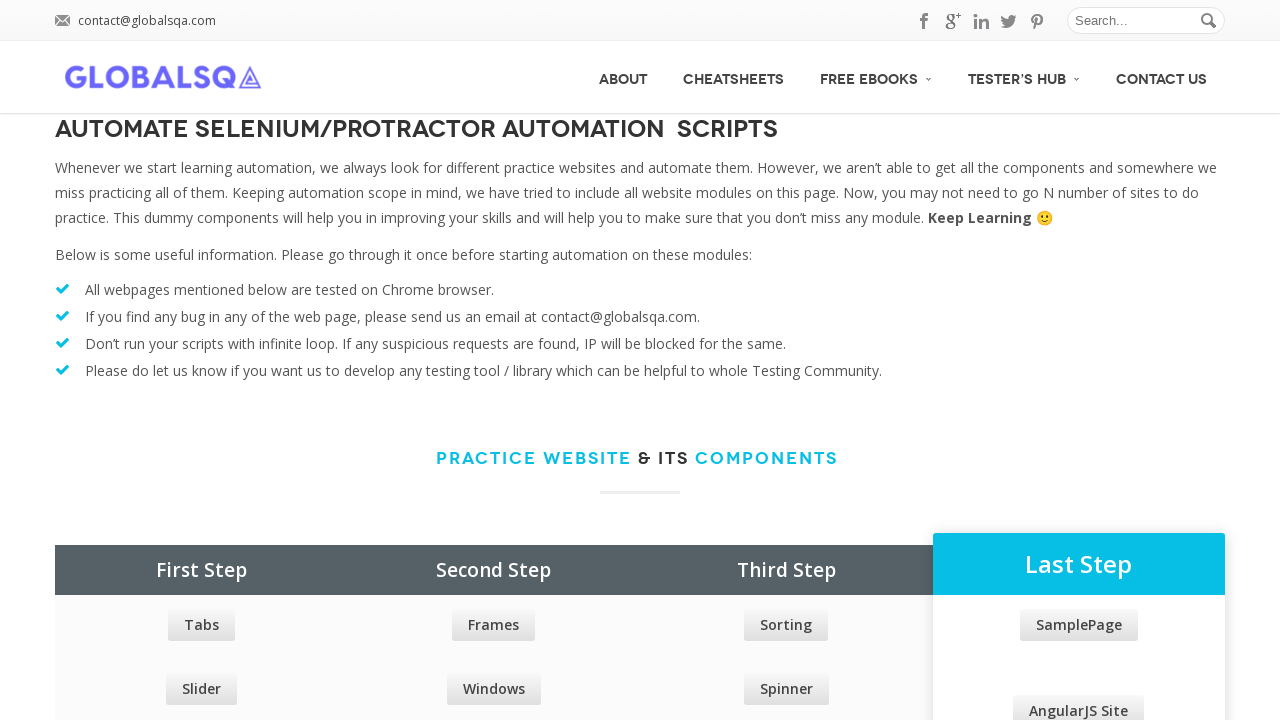

Waited for main menu selector to load
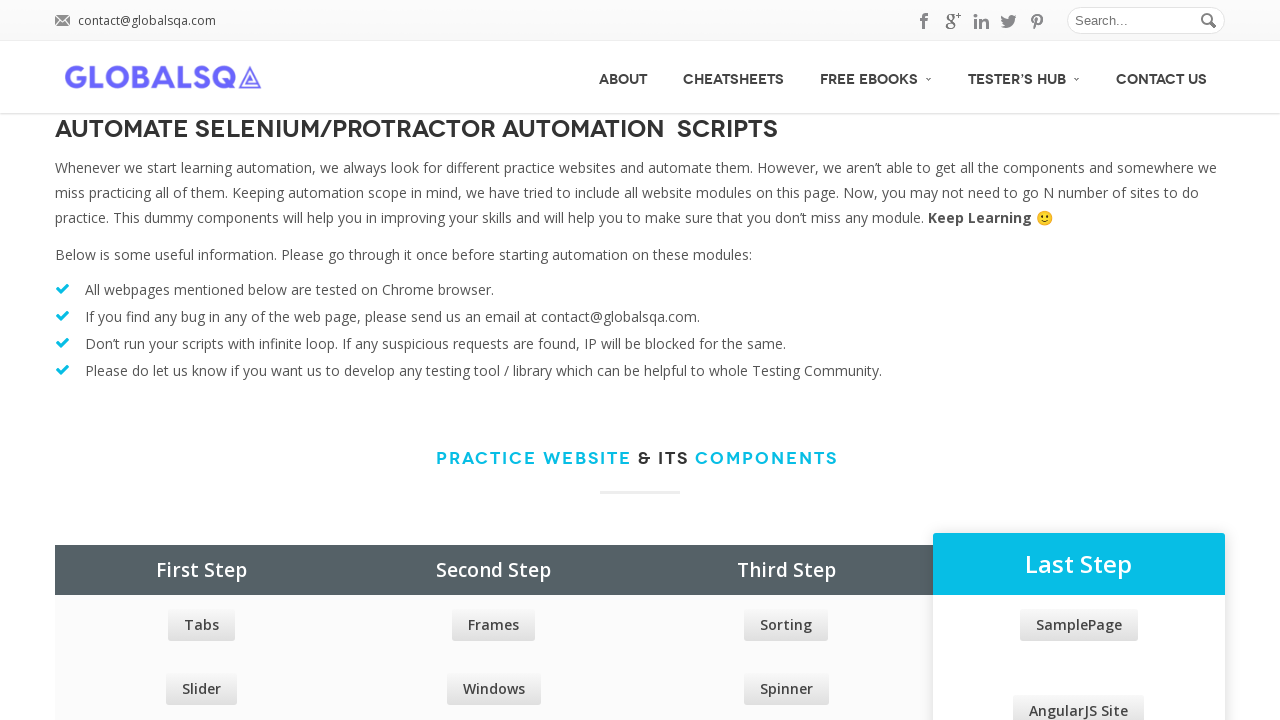

Located all main menu items
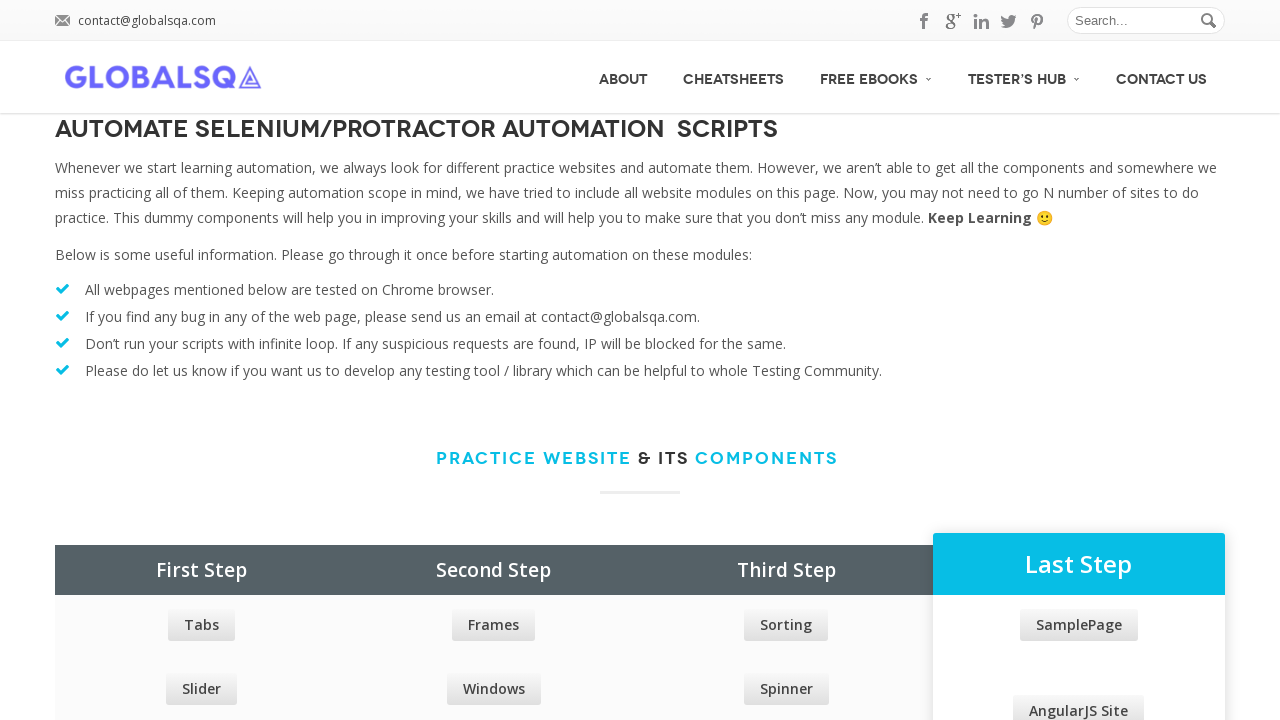

Main Menu option count: 5
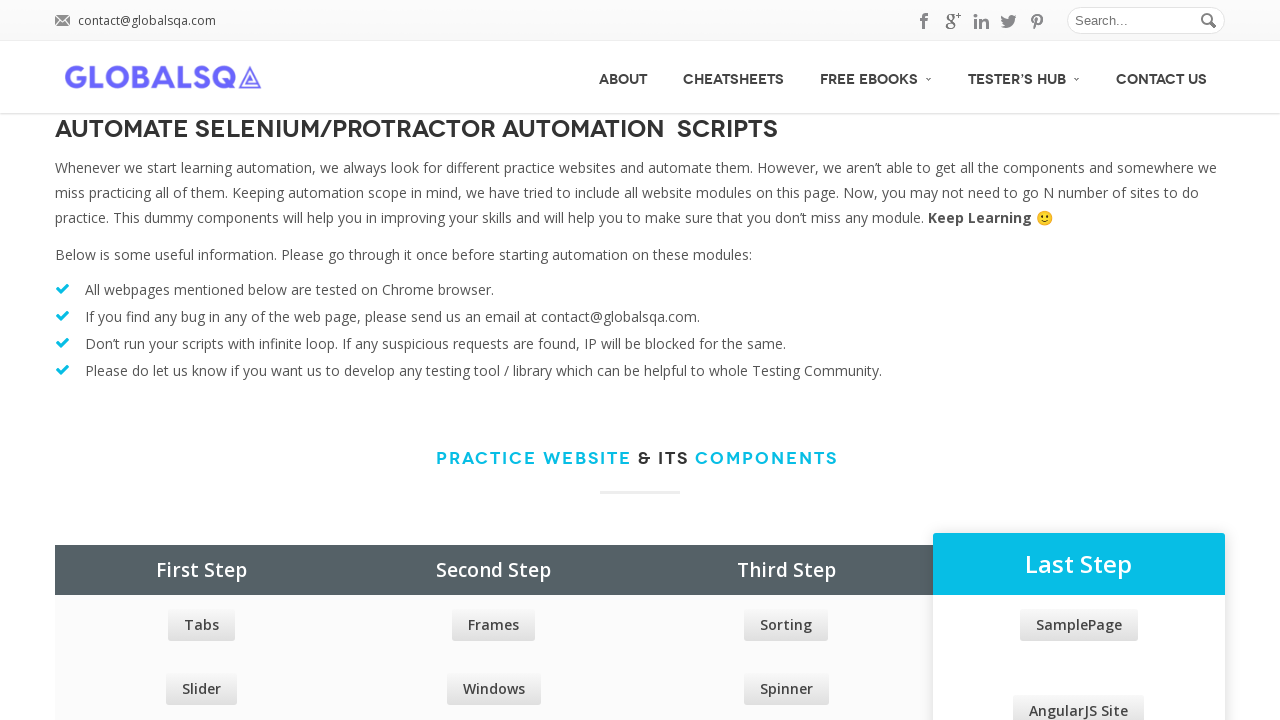

Hovered over main menu item 1 of 5 at (623, 77) on xpath=//div[@id='menu']/ul/li/a >> nth=0
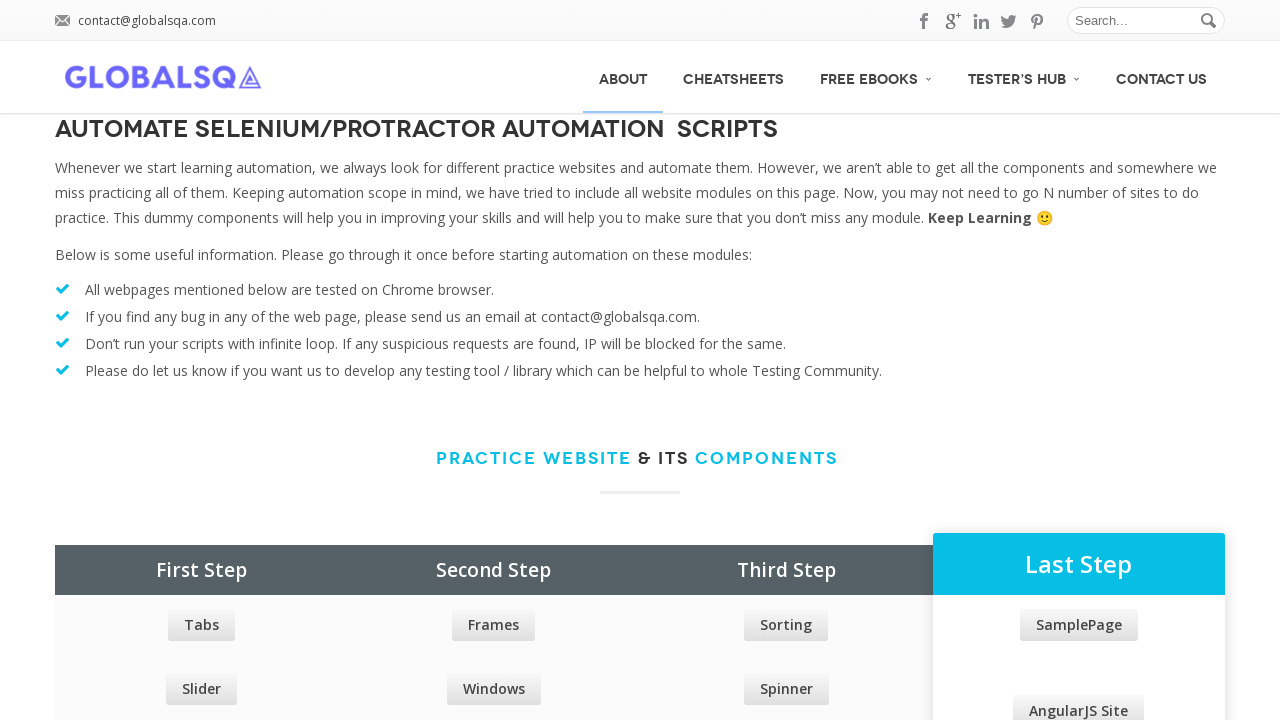

Waited 1000ms after hovering over menu item 1
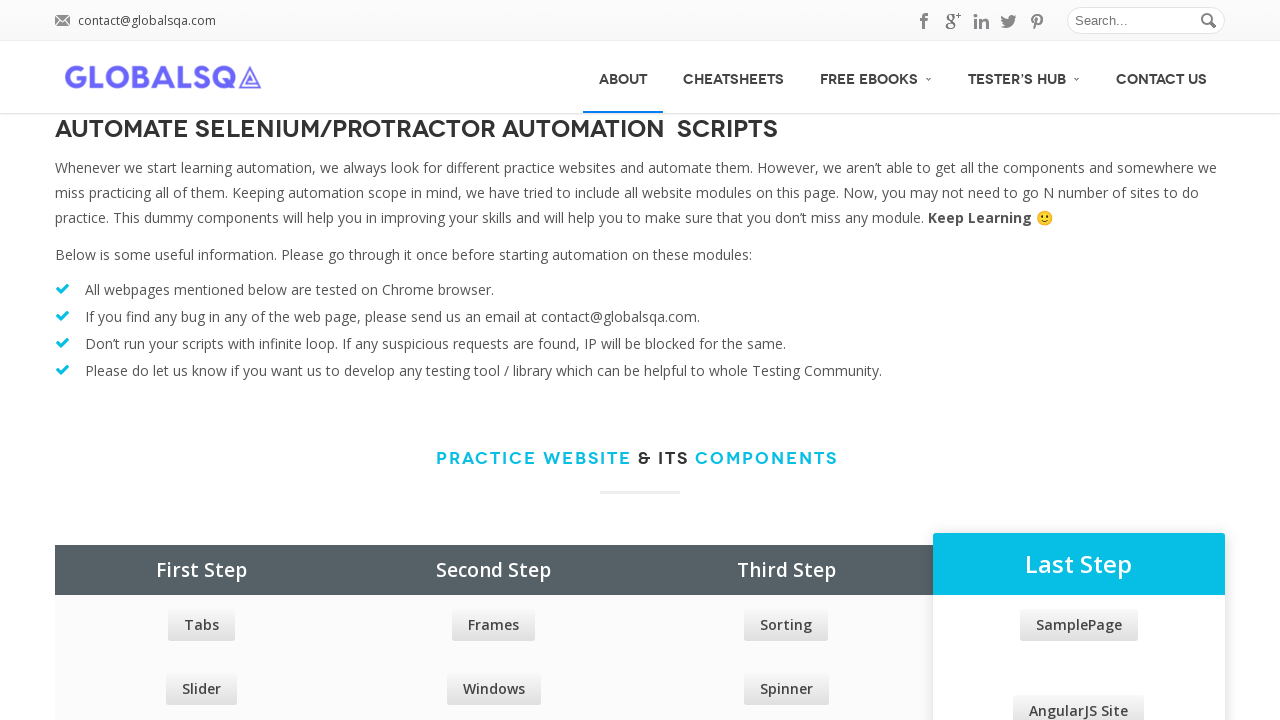

Hovered over main menu item 2 of 5 at (734, 77) on xpath=//div[@id='menu']/ul/li/a >> nth=1
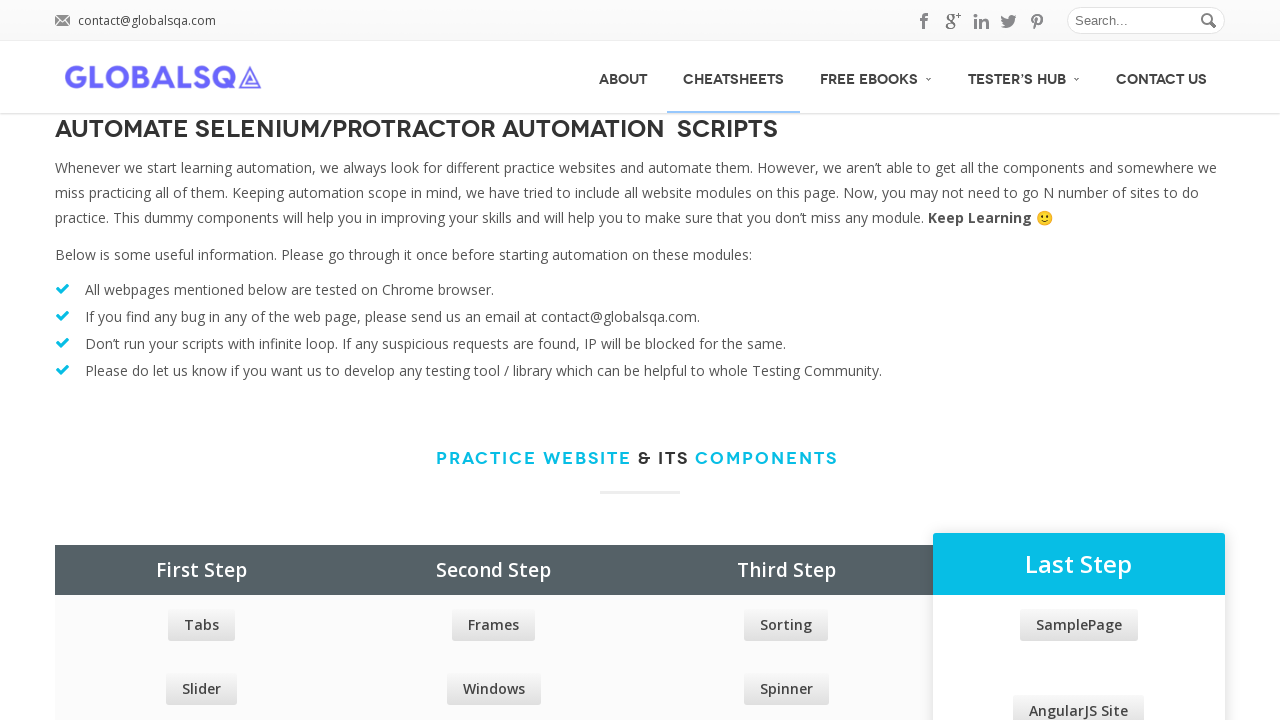

Waited 1000ms after hovering over menu item 2
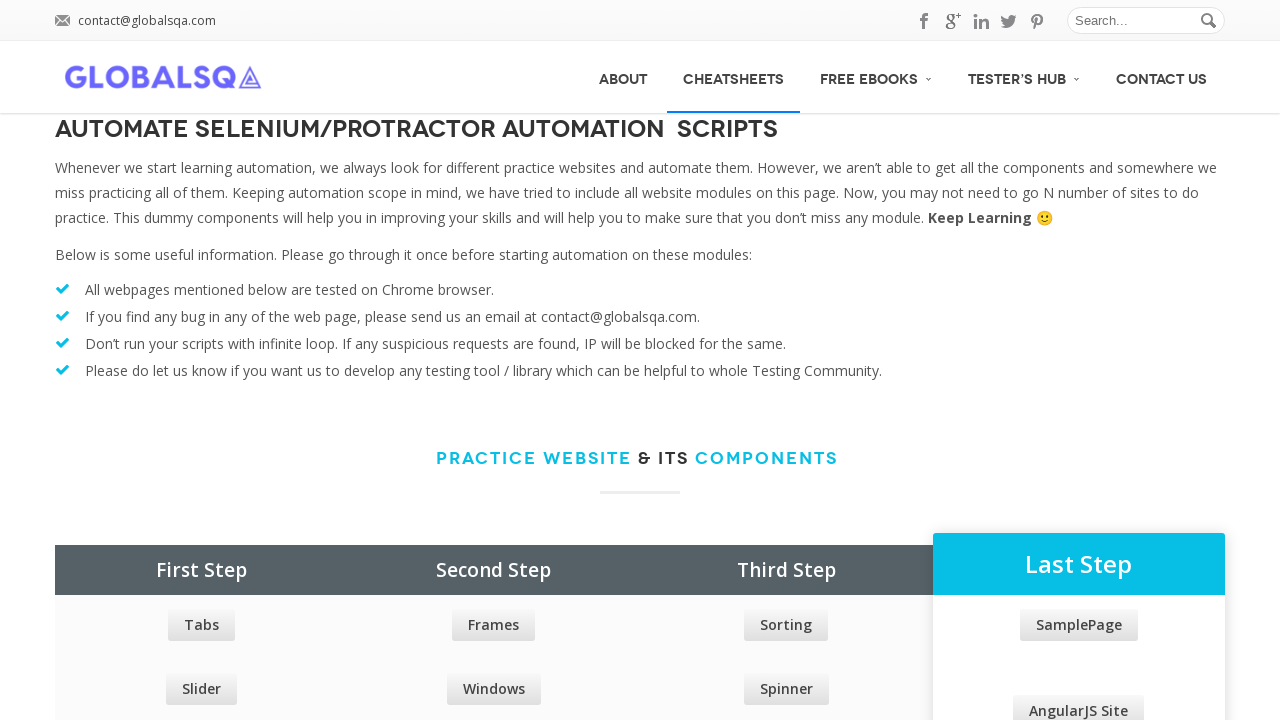

Hovered over main menu item 3 of 5 at (876, 76) on xpath=//div[@id='menu']/ul/li/a >> nth=2
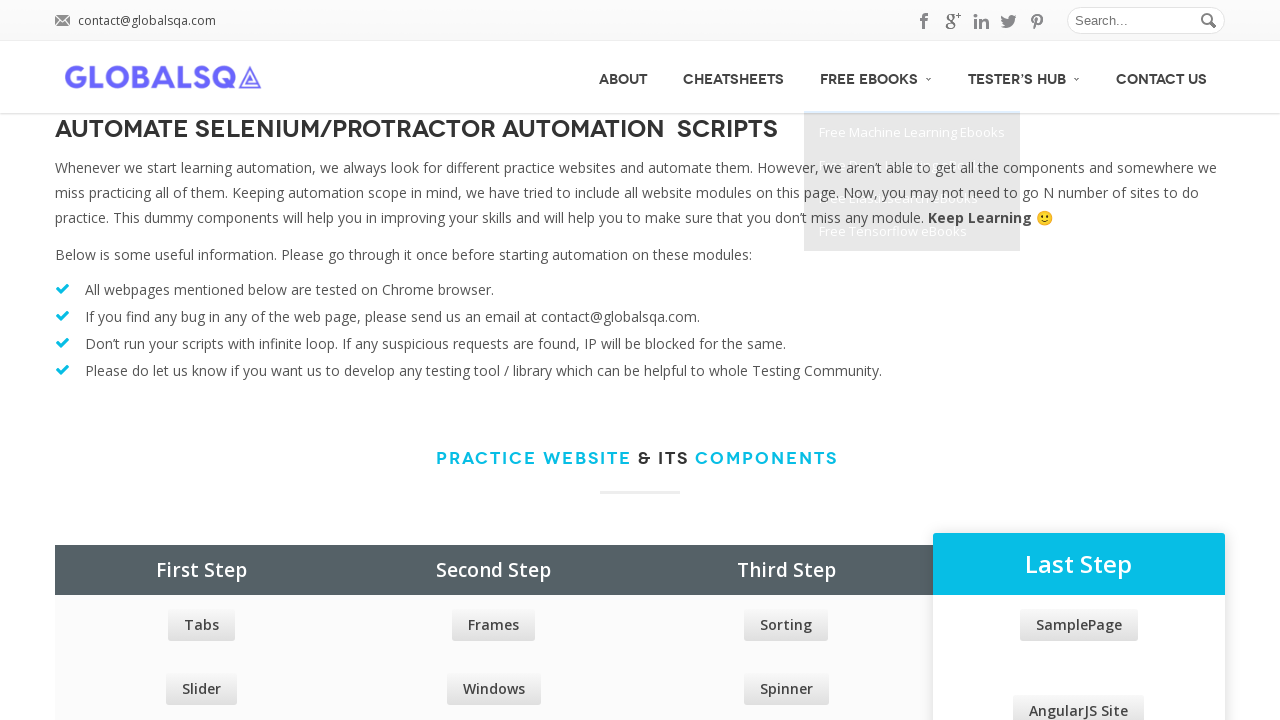

Waited 1000ms after hovering over menu item 3
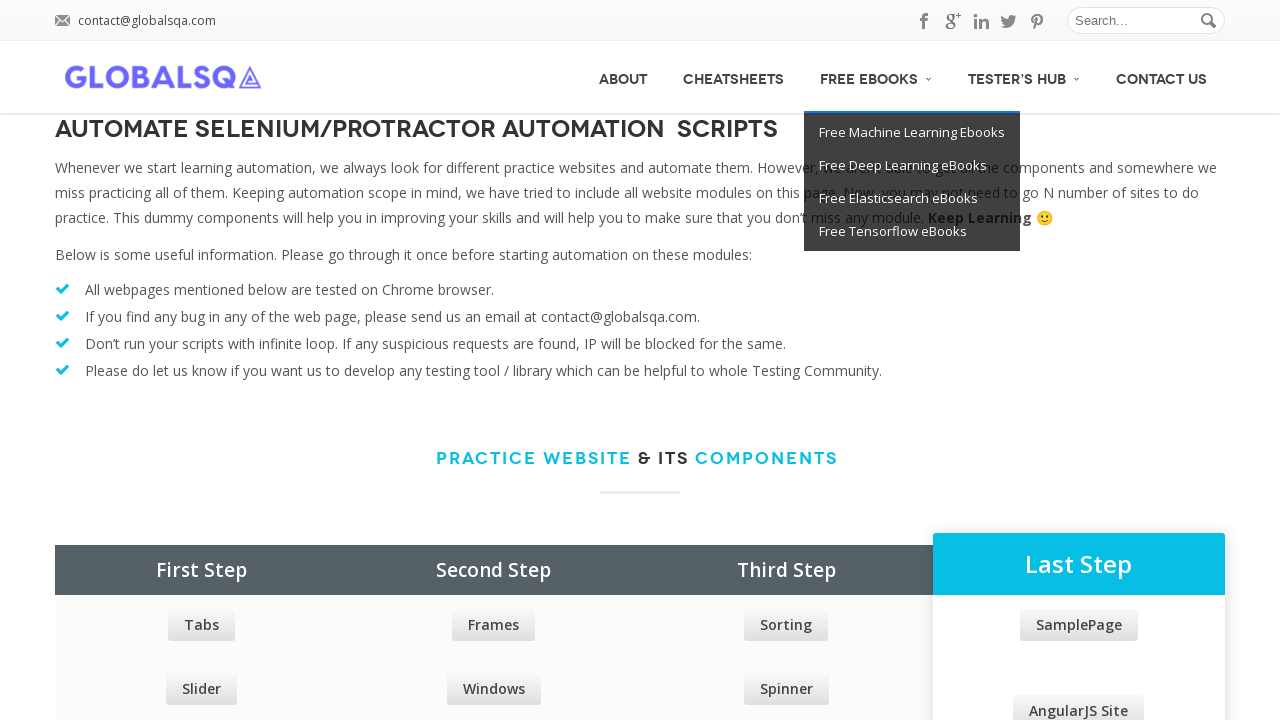

Hovered over main menu item 4 of 5 at (1024, 76) on xpath=//div[@id='menu']/ul/li/a >> nth=3
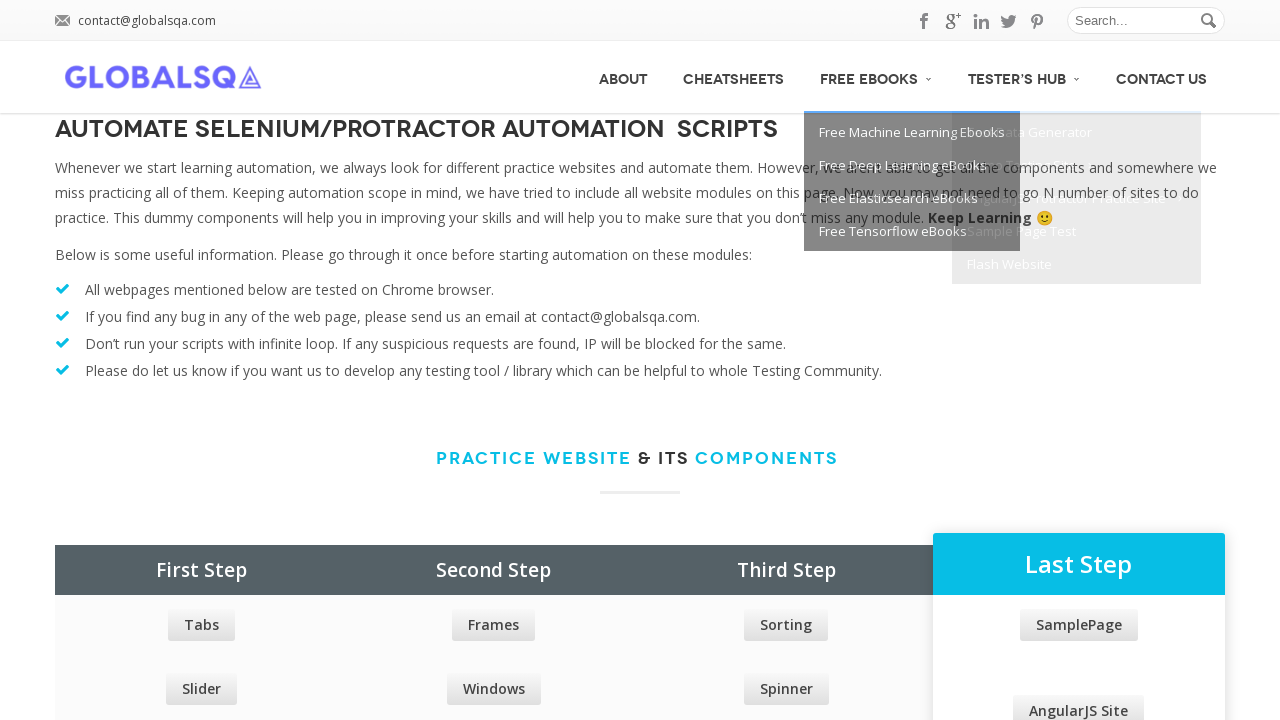

Waited 1000ms after hovering over menu item 4
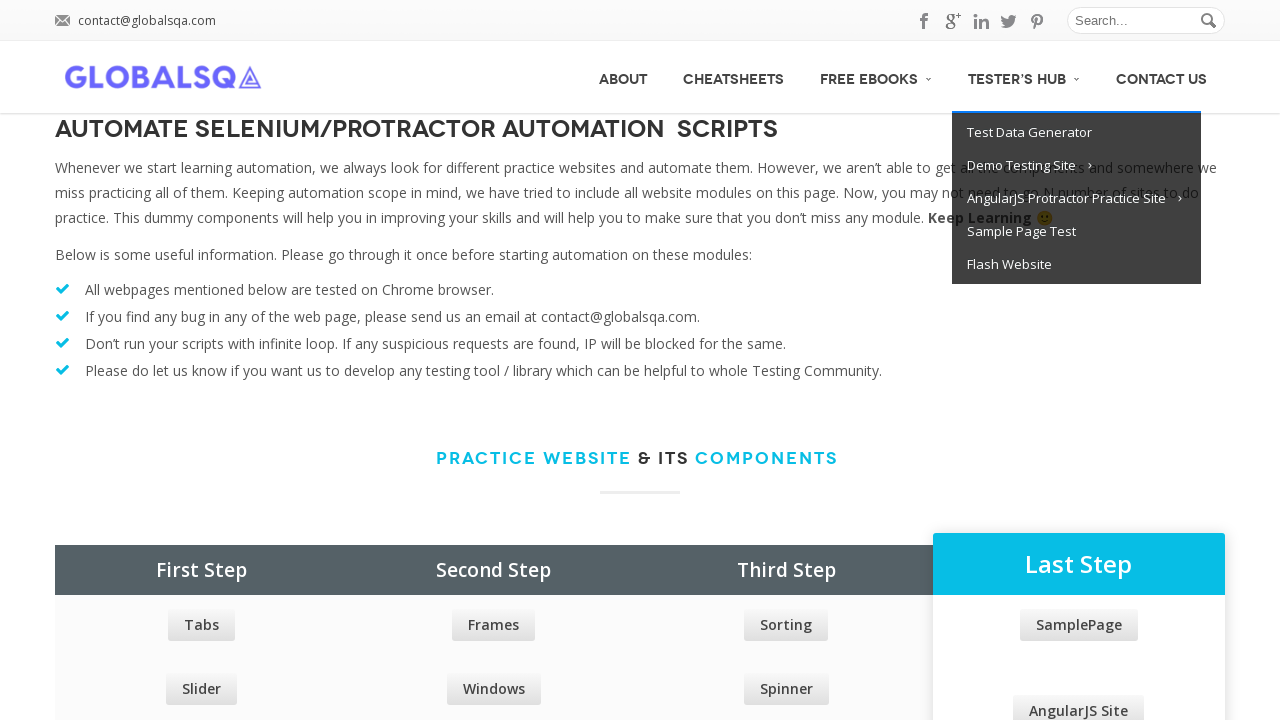

Hovered over main menu item 5 of 5 at (1162, 77) on xpath=//div[@id='menu']/ul/li/a >> nth=4
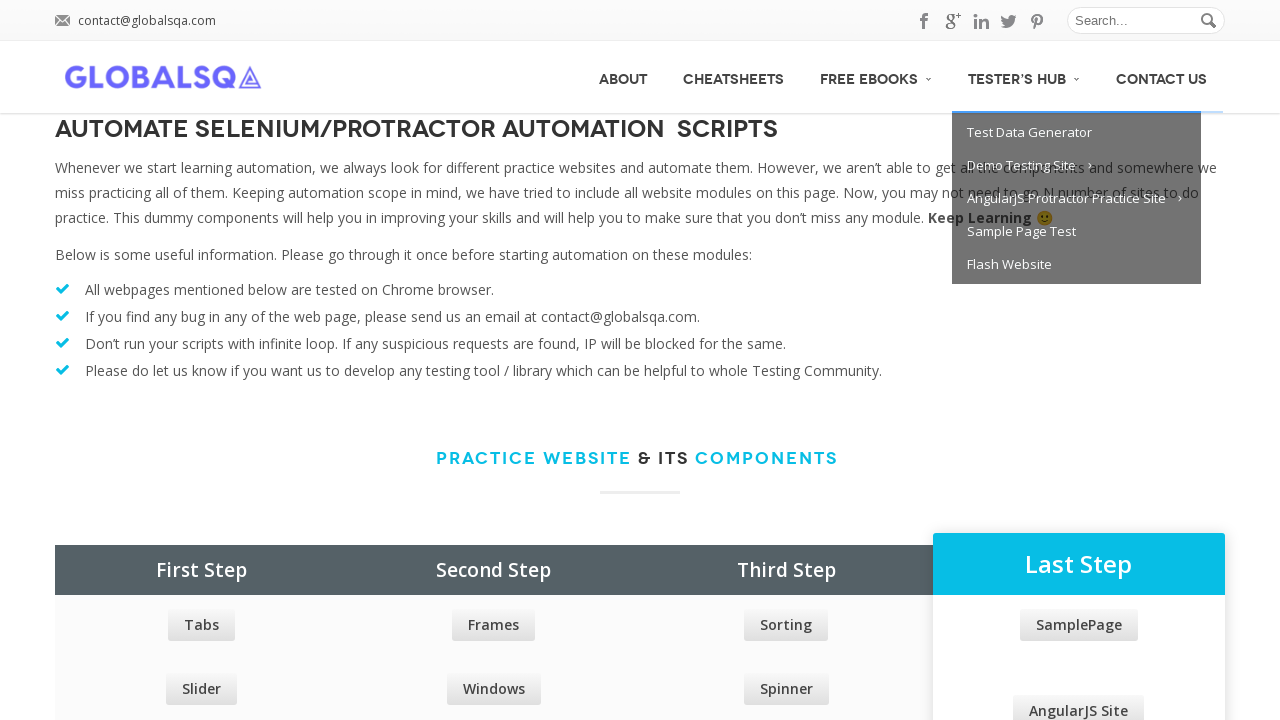

Waited 1000ms after hovering over menu item 5
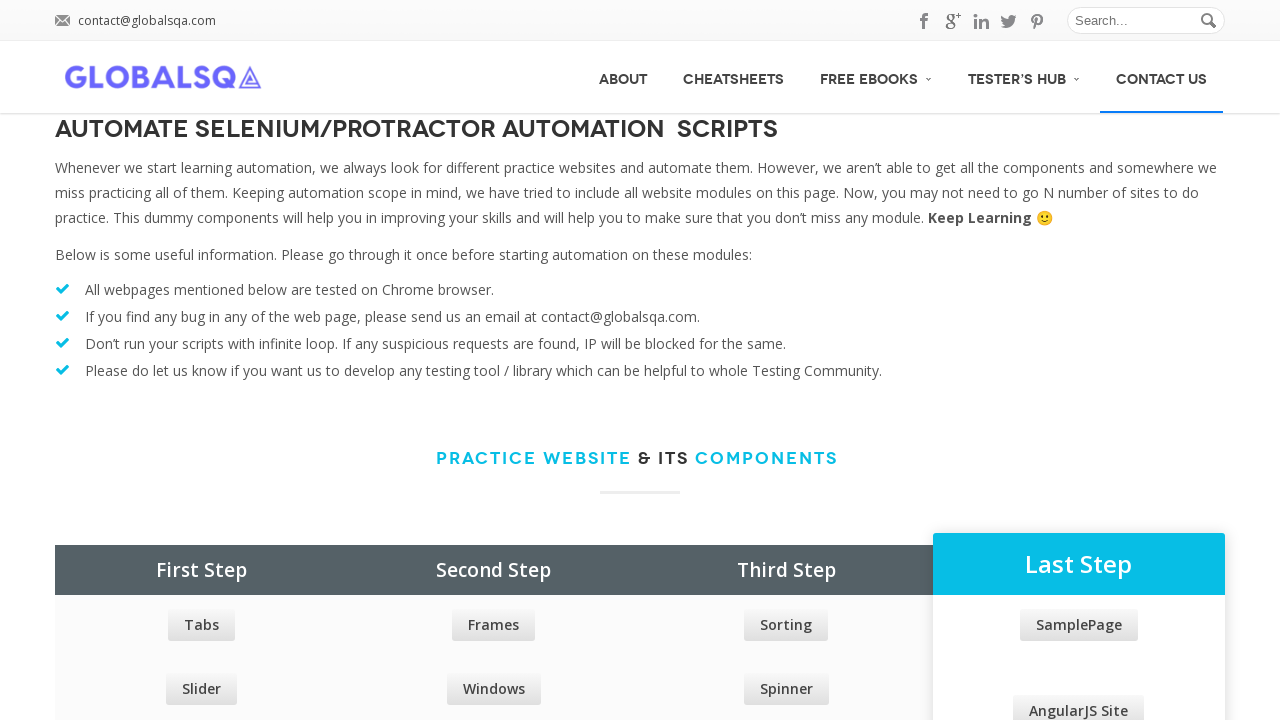

Hovered over main menu item 1 of 5 (second pass) at (623, 77) on xpath=//div[@id='menu']/ul/li/a >> nth=0
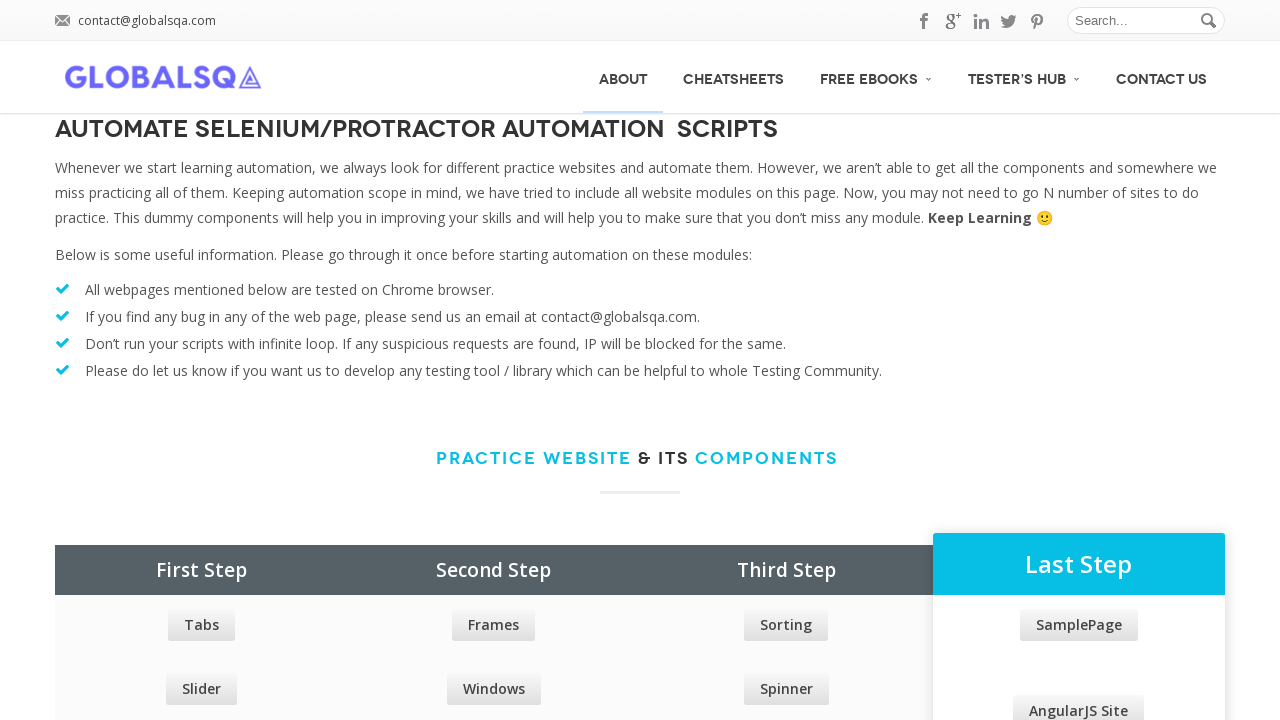

Waited 1000ms after hovering over menu item 1 (second pass)
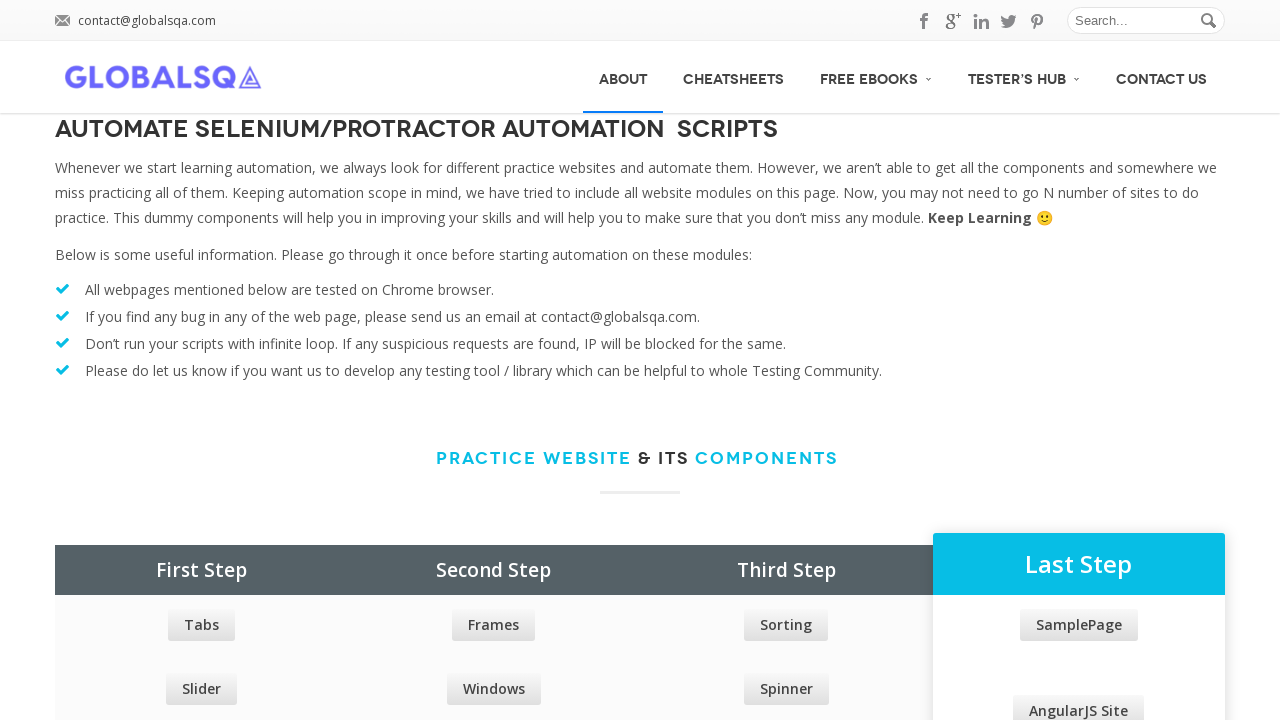

Hovered over main menu item 2 of 5 (second pass) at (734, 77) on xpath=//div[@id='menu']/ul/li/a >> nth=1
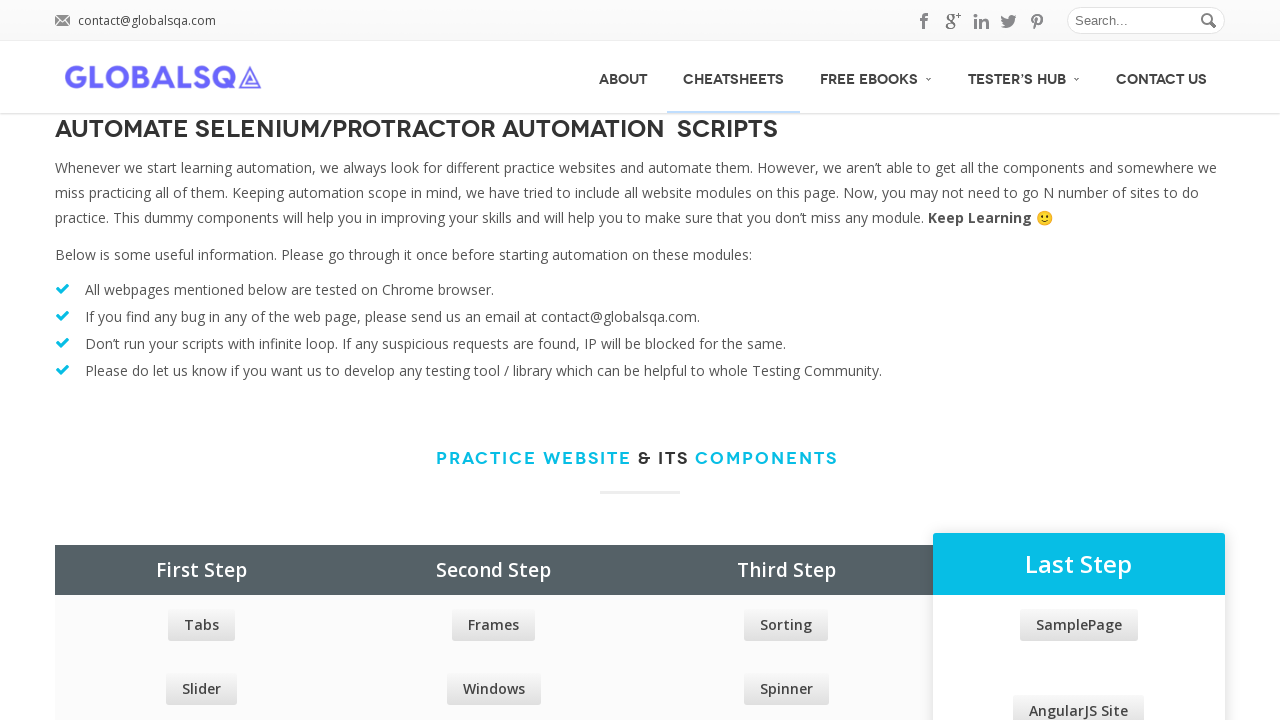

Waited 1000ms after hovering over menu item 2 (second pass)
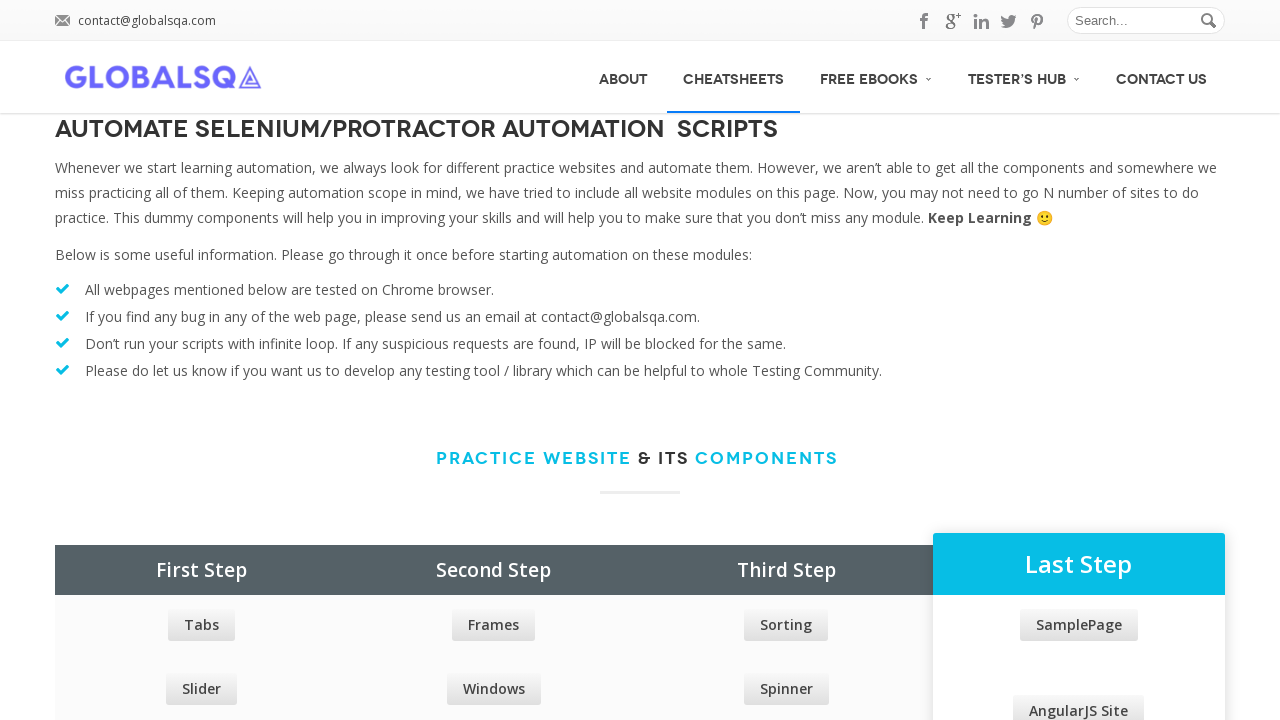

Hovered over main menu item 3 of 5 (second pass) at (876, 76) on xpath=//div[@id='menu']/ul/li/a >> nth=2
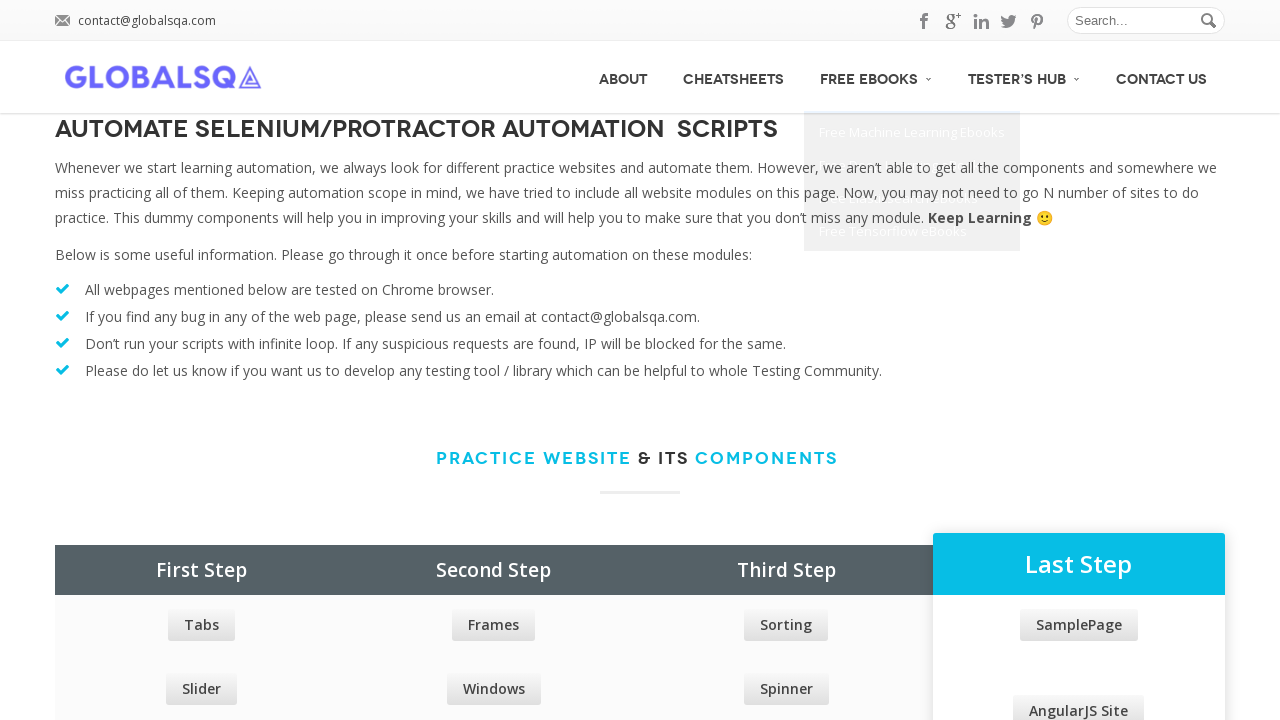

Waited 1000ms after hovering over menu item 3 (second pass)
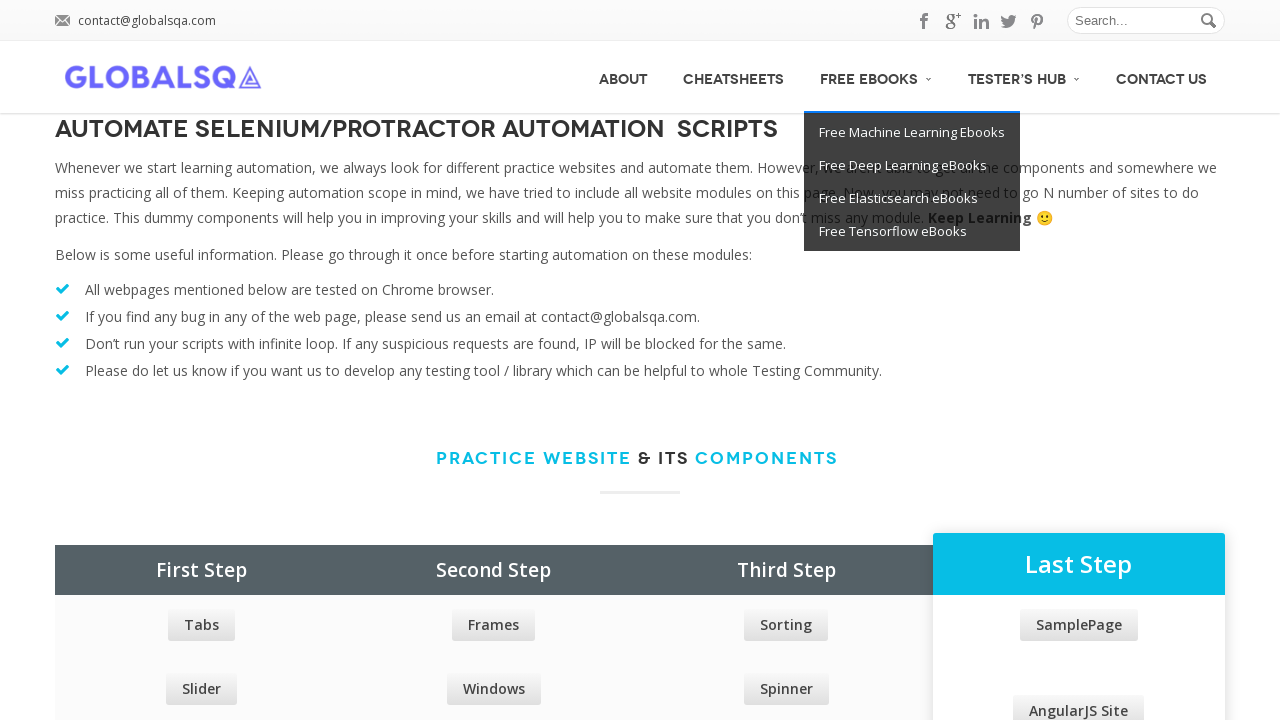

Hovered over main menu item 4 of 5 (second pass) at (1024, 76) on xpath=//div[@id='menu']/ul/li/a >> nth=3
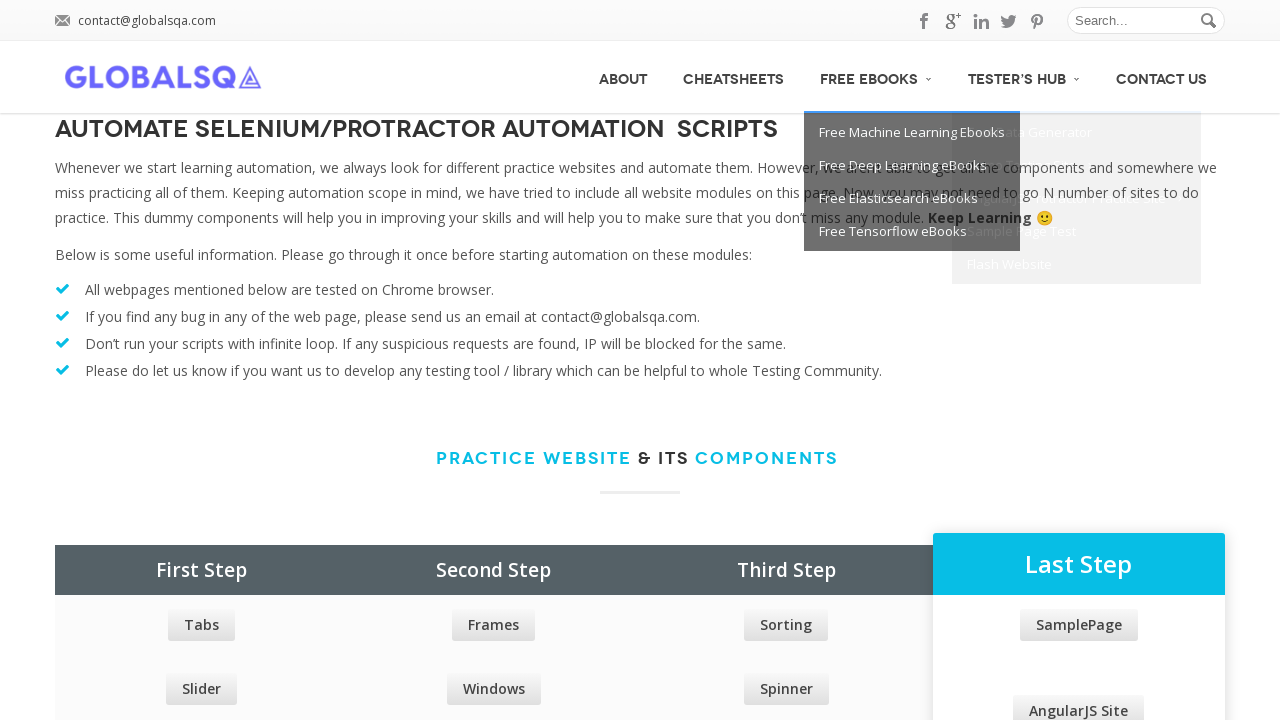

Waited 1000ms after hovering over menu item 4 (second pass)
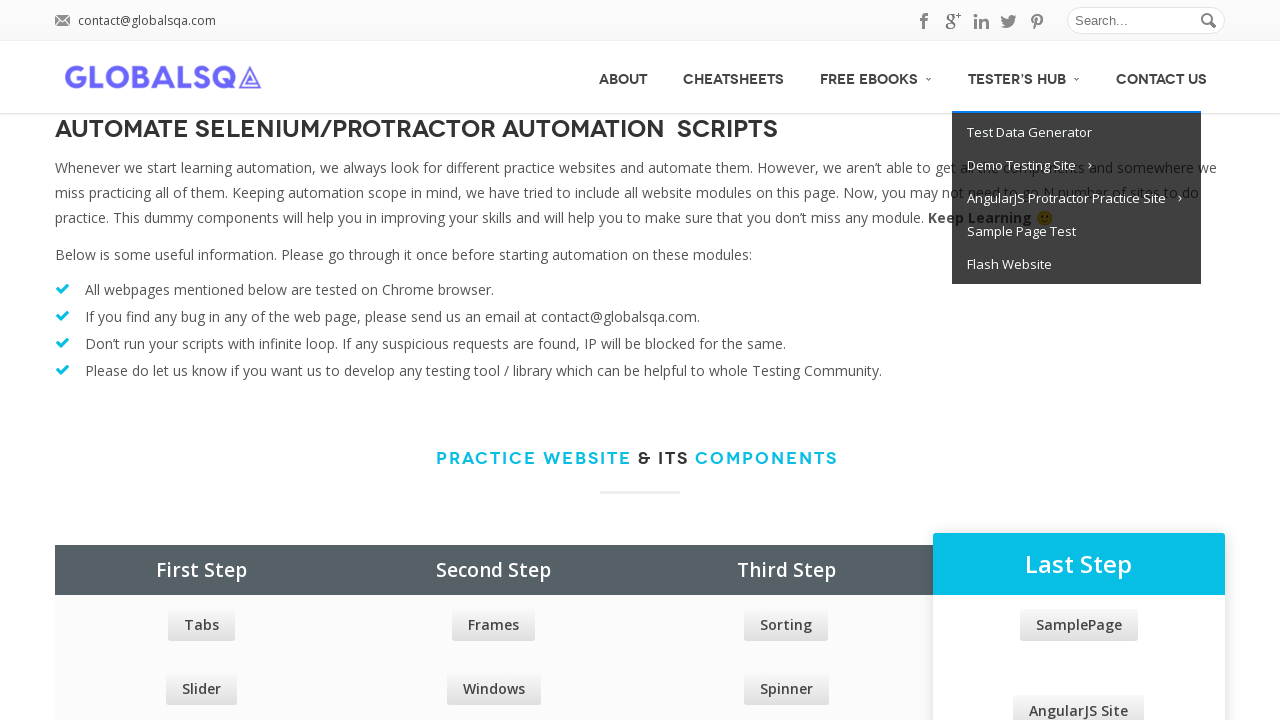

Hovered over main menu item 5 of 5 (second pass) at (1162, 77) on xpath=//div[@id='menu']/ul/li/a >> nth=4
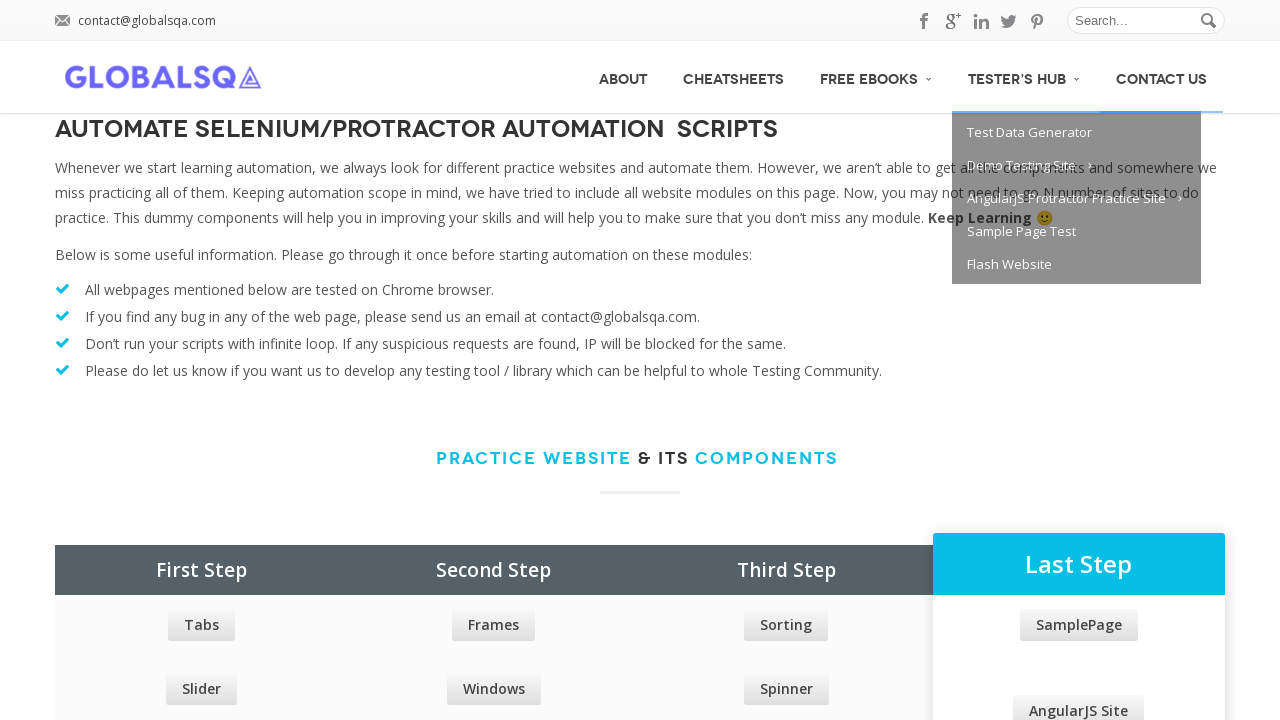

Waited 1000ms after hovering over menu item 5 (second pass)
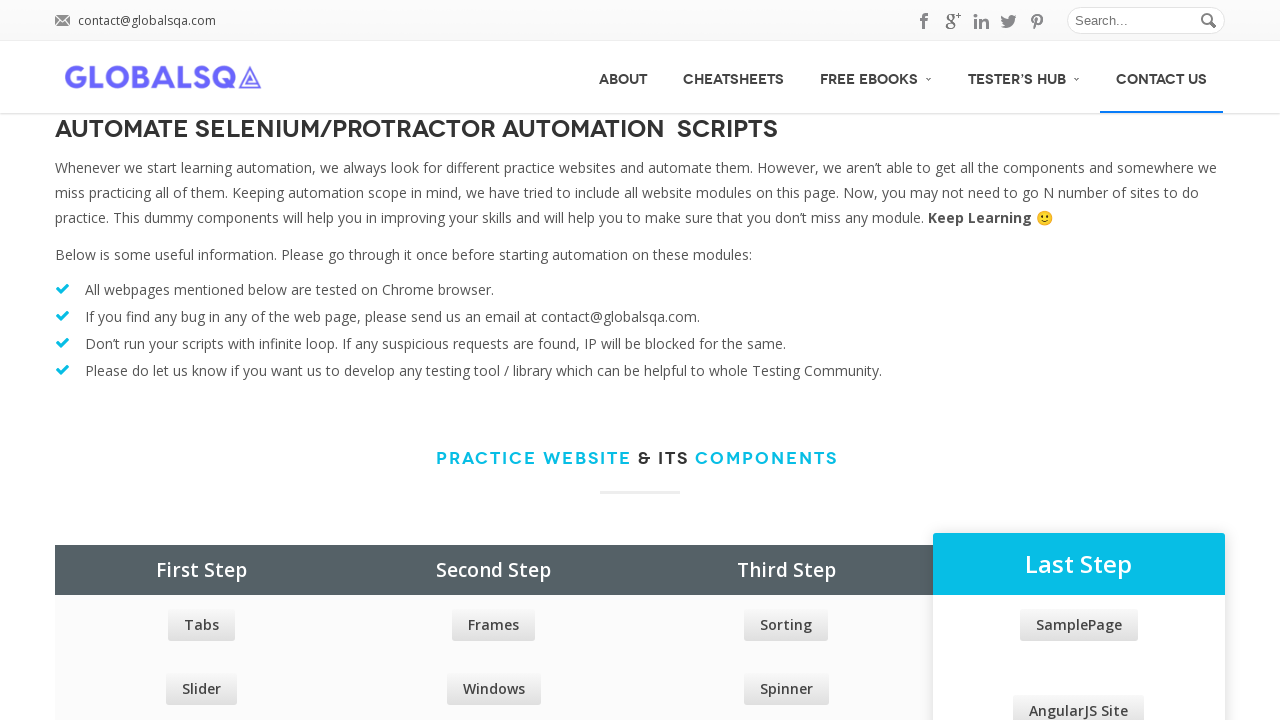

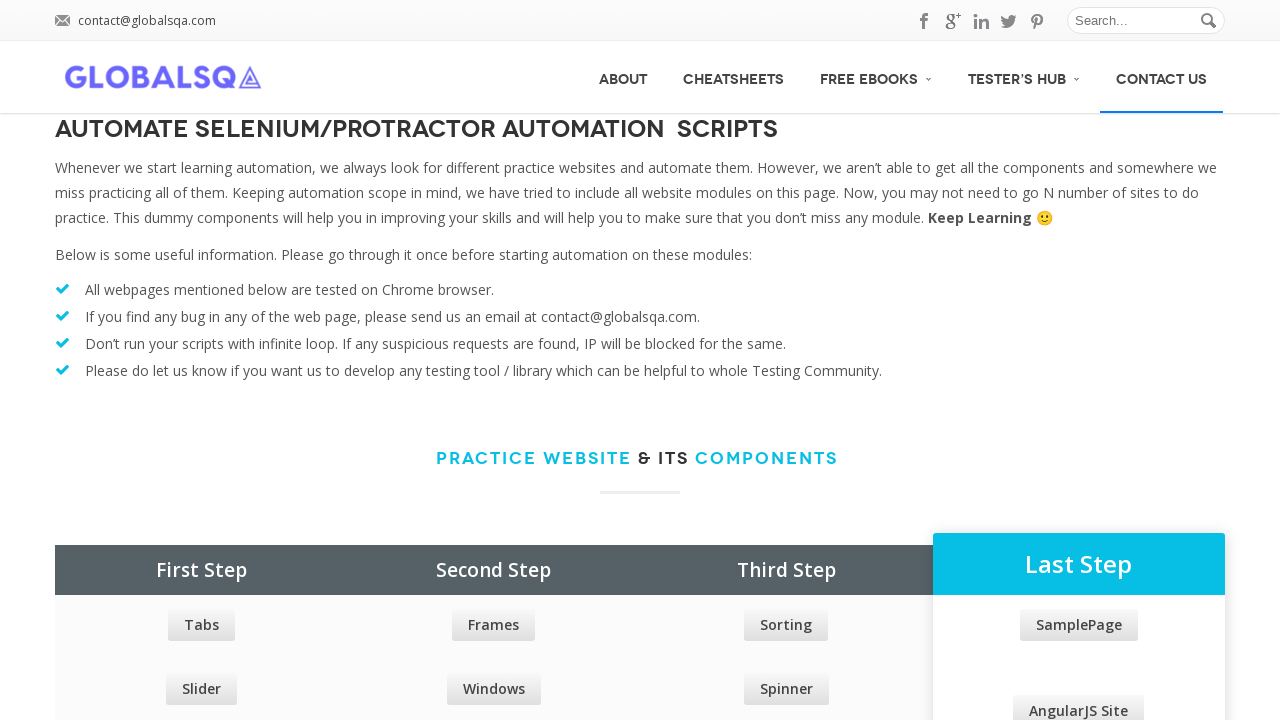